Tests adding a product to cart by clicking on products until finding one in stock, then verifying the success toast message appears

Starting URL: https://iticket.az/ru/products

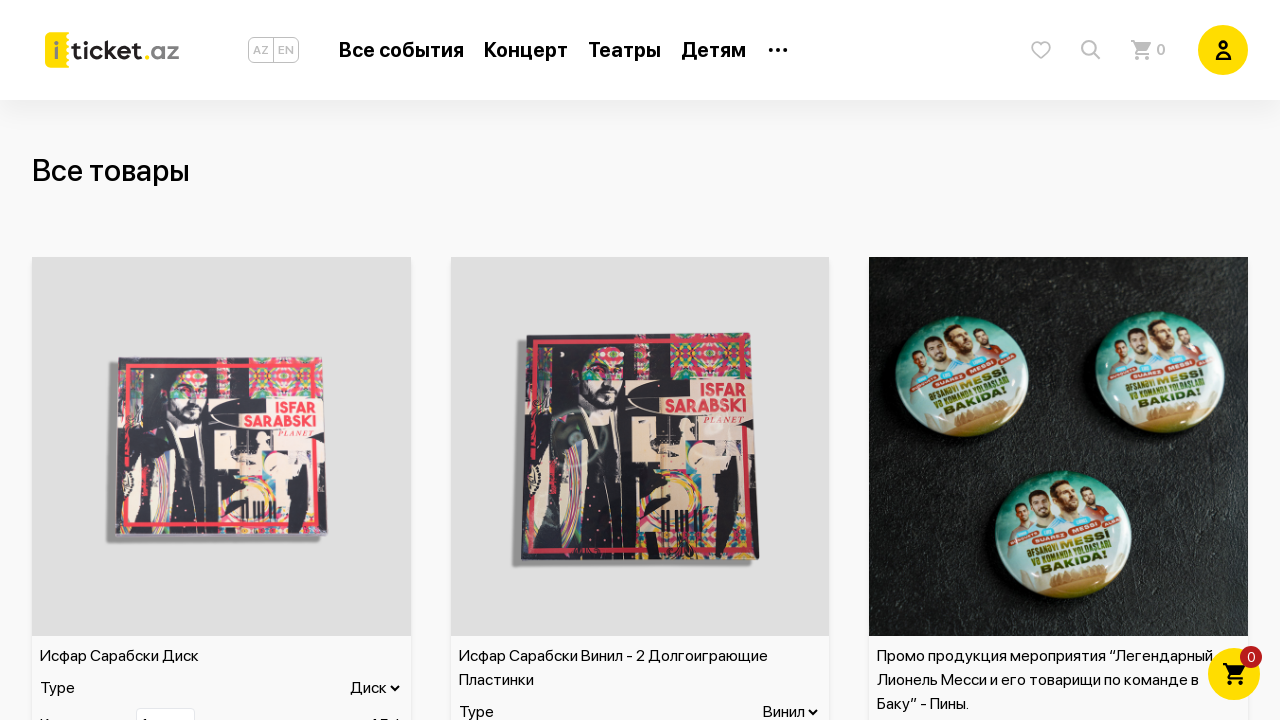

Set page zoom to 75%
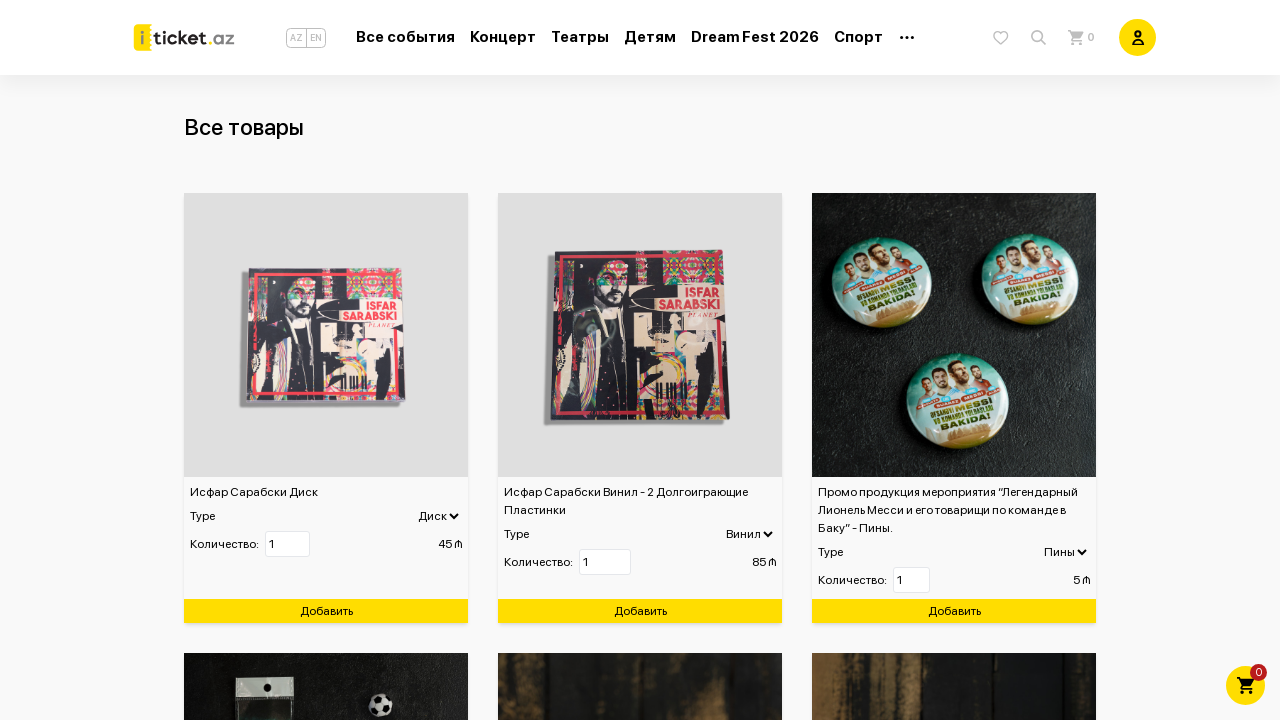

Products loaded on the page
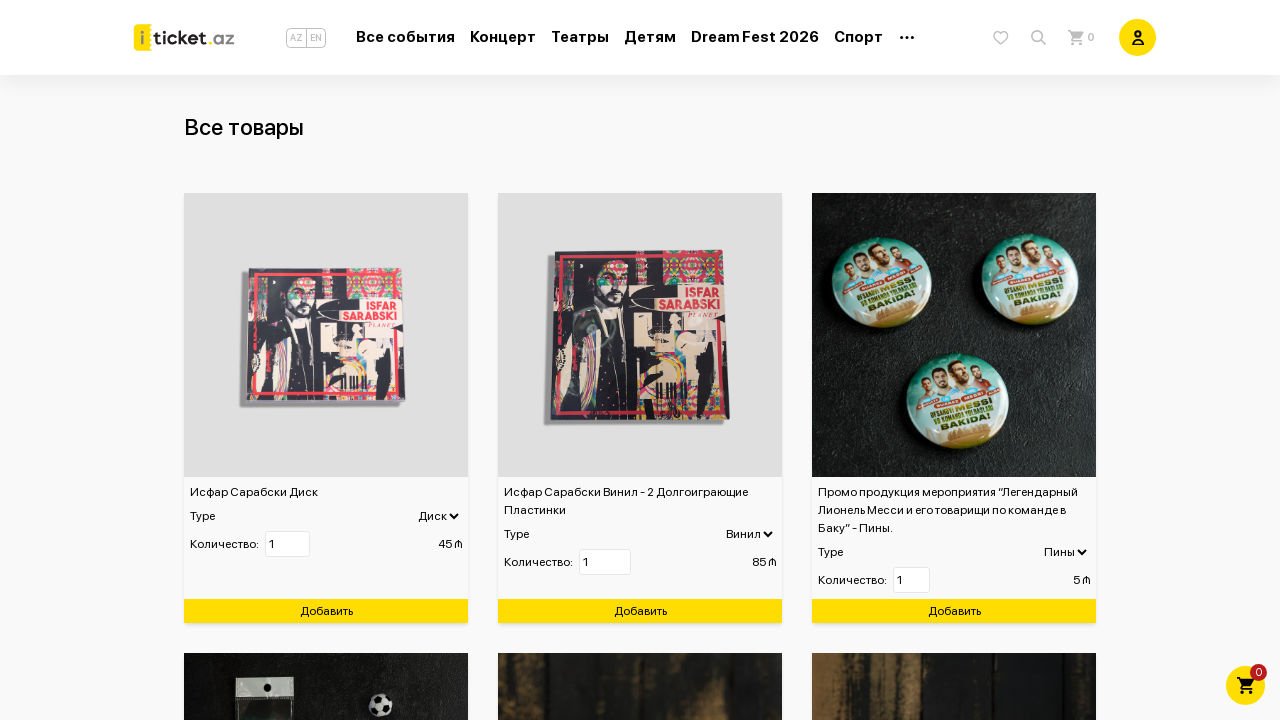

Retrieved 9 product items from the page
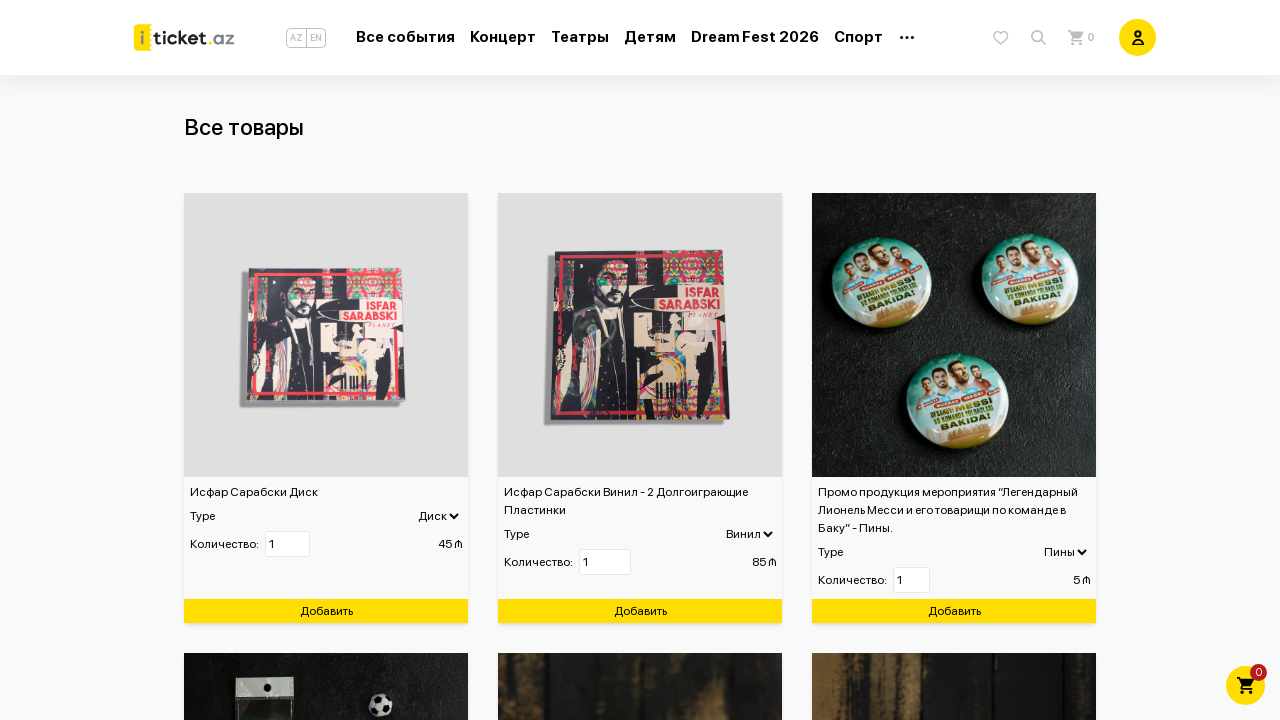

Clicked add to cart button on a product at (326, 575) on .product-list-item >> nth=0 >> .info .cursor-pointer
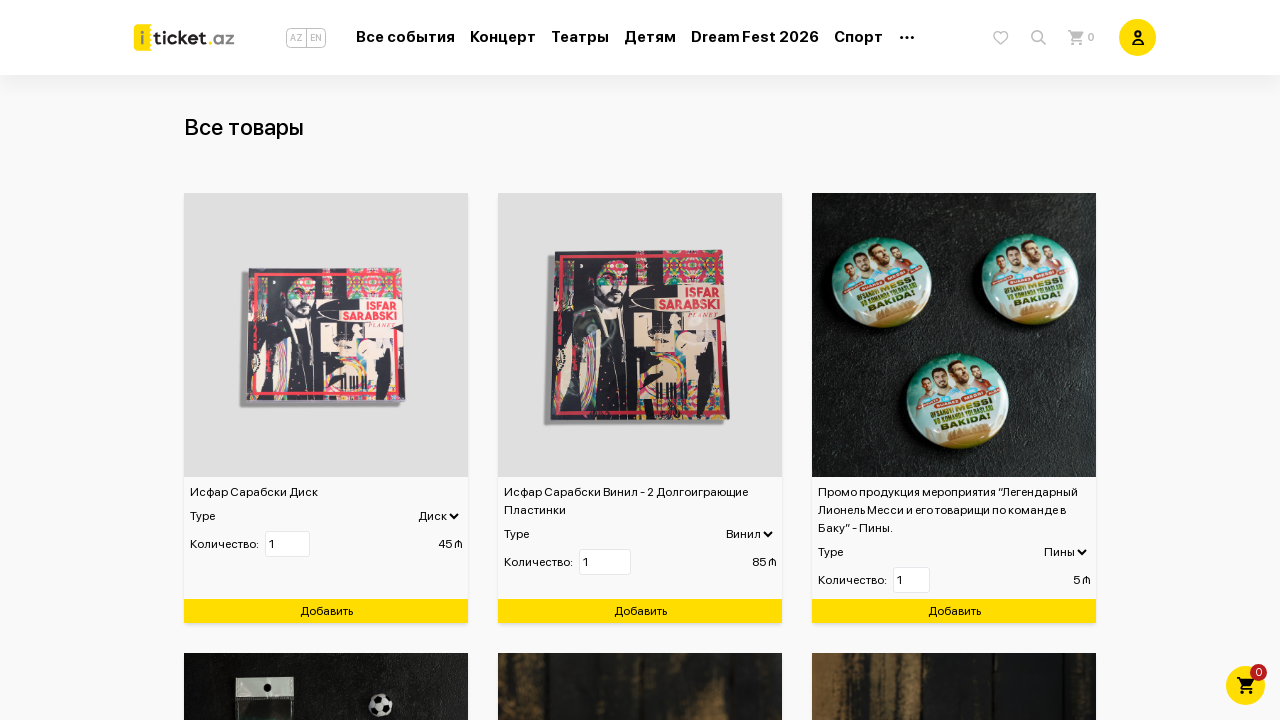

Toast notification appeared
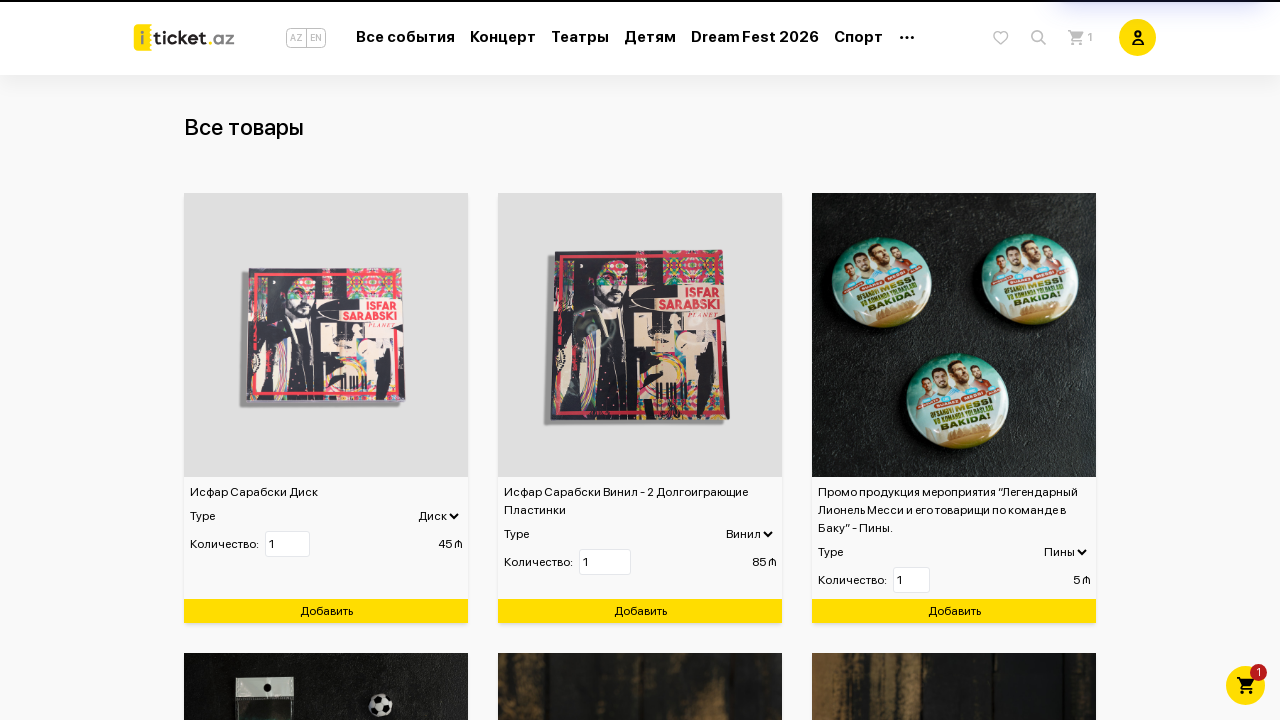

Toast message text: 'Продукт добавлен в корзину'
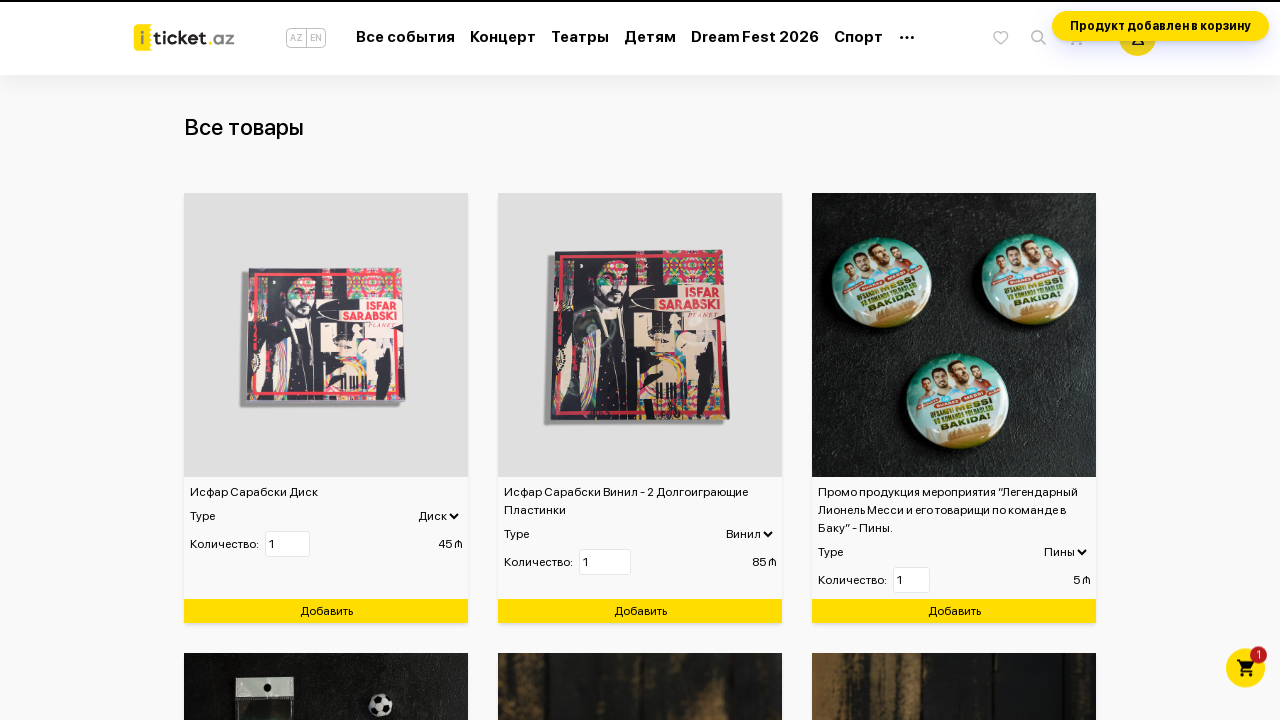

Product successfully added to cart - success message verified
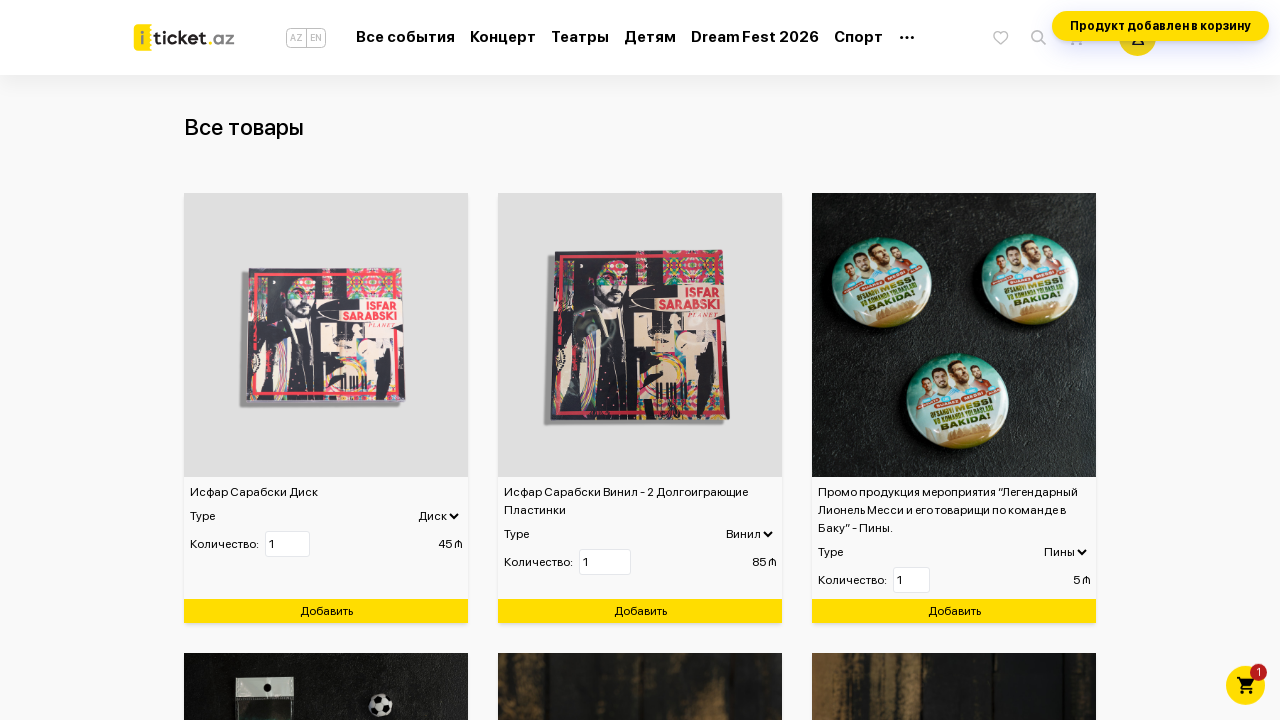

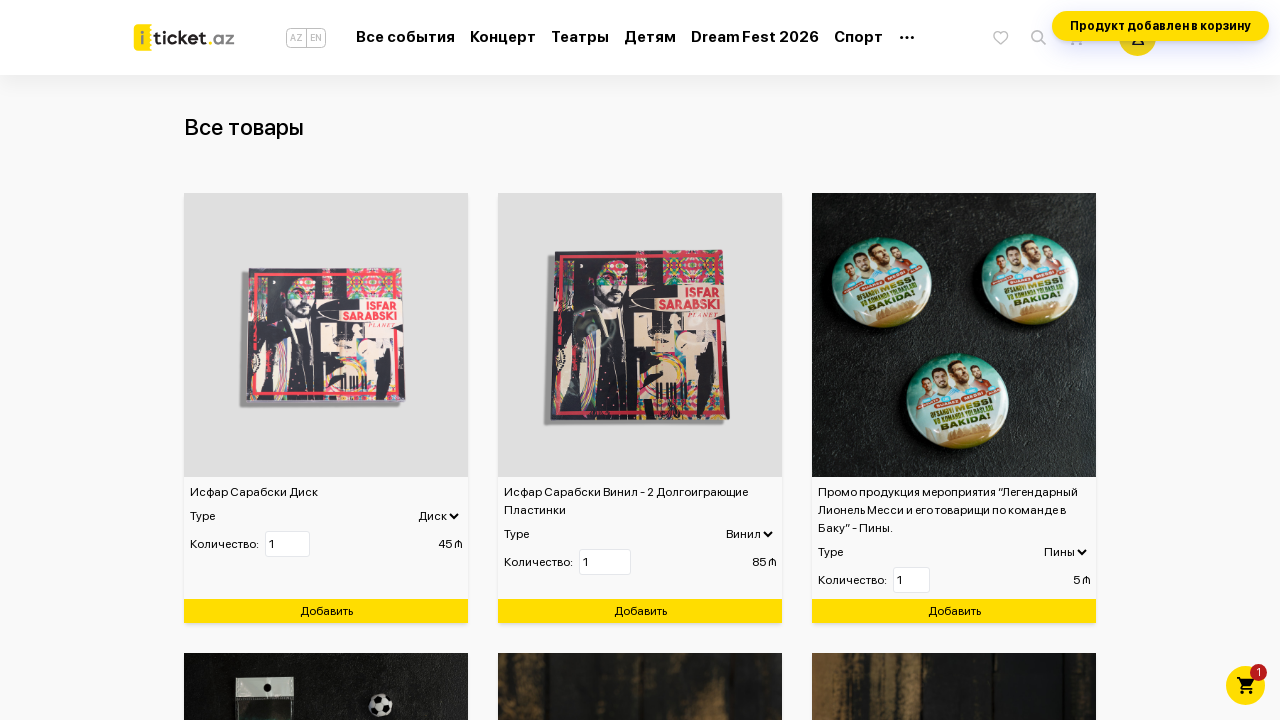